Tests Shadow DOM element interaction by navigating to a PWA books application and filling a search input field within a Shadow DOM component.

Starting URL: https://books-pwakit.appspot.com/

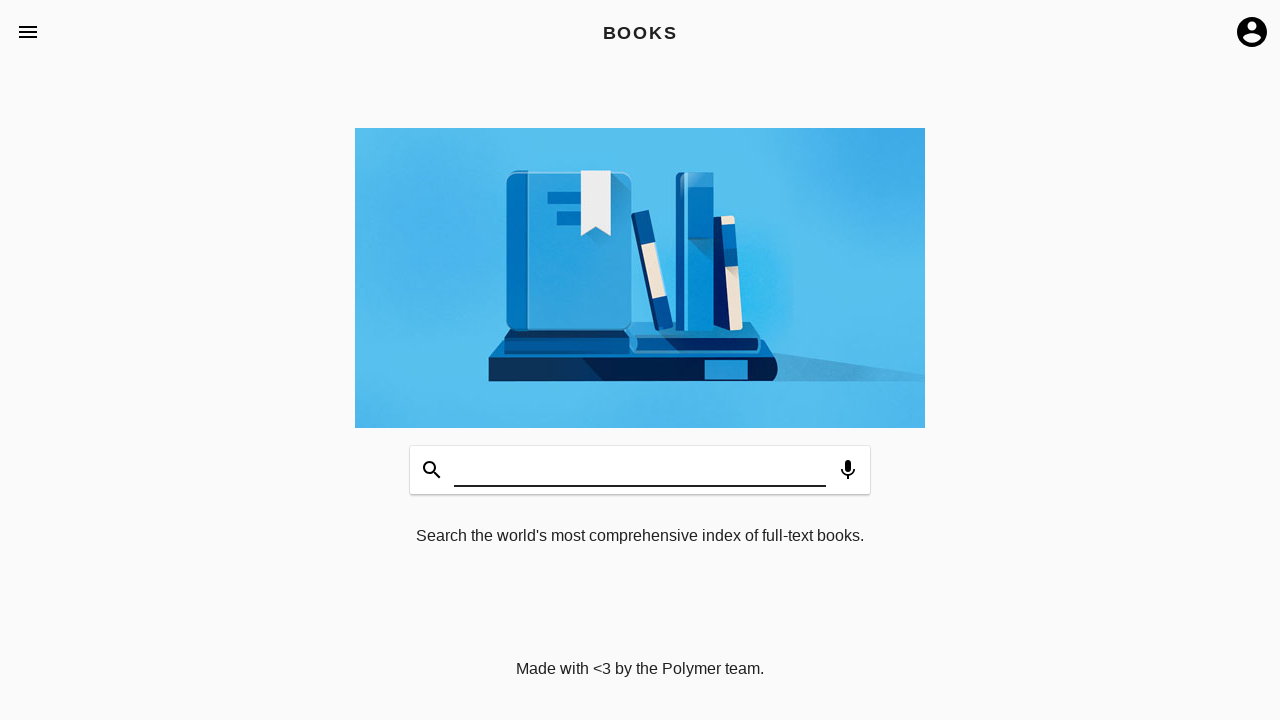

Waited for book-app Shadow DOM component to load
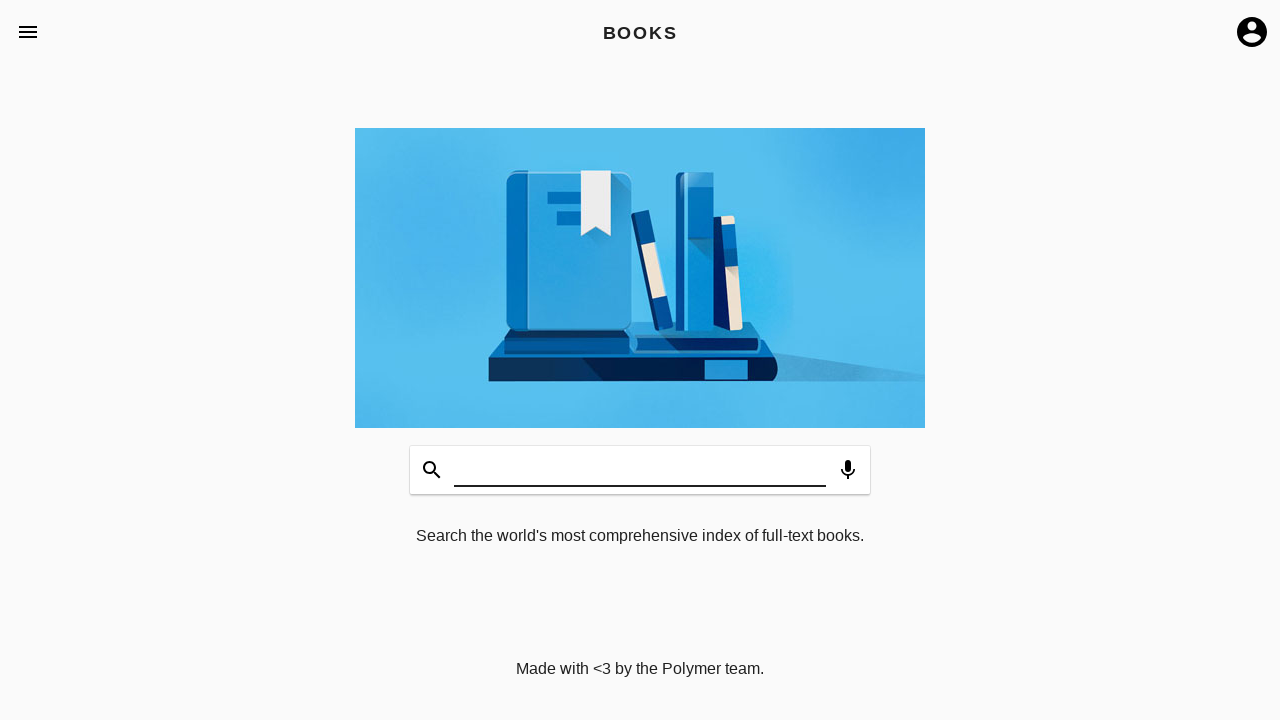

Filled search input field within Shadow DOM with 'Testing Books' on book-app input
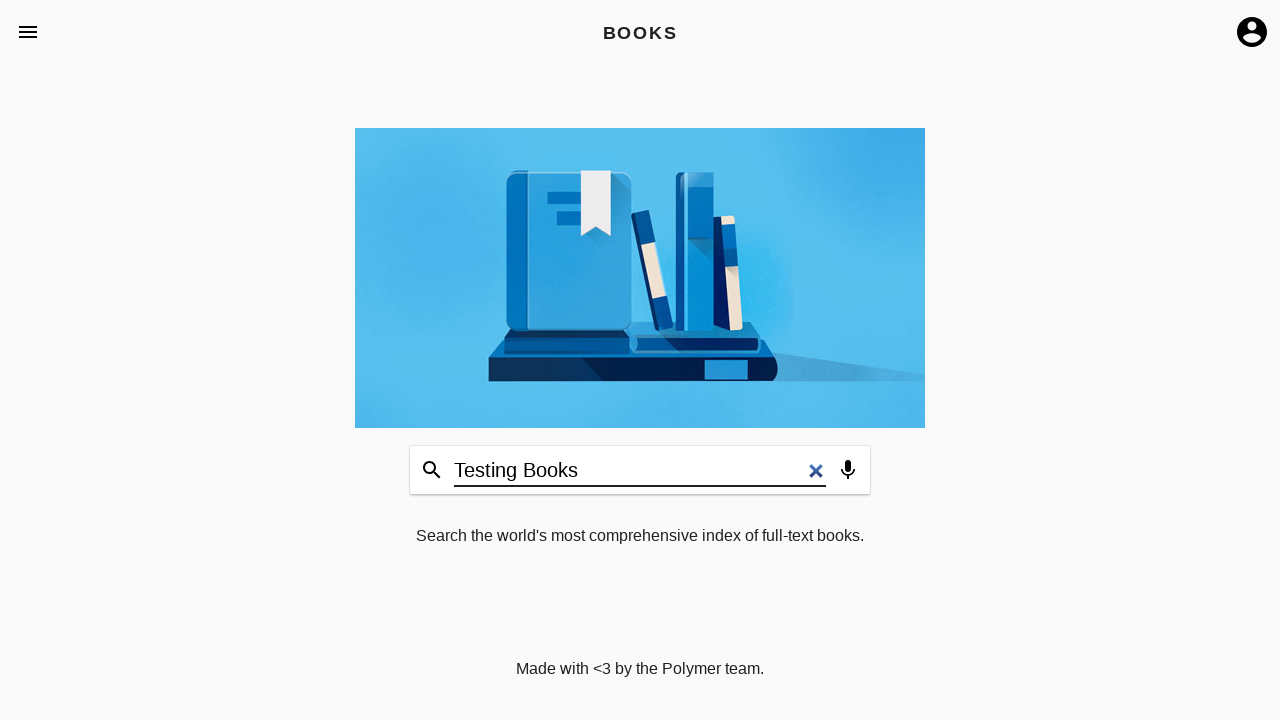

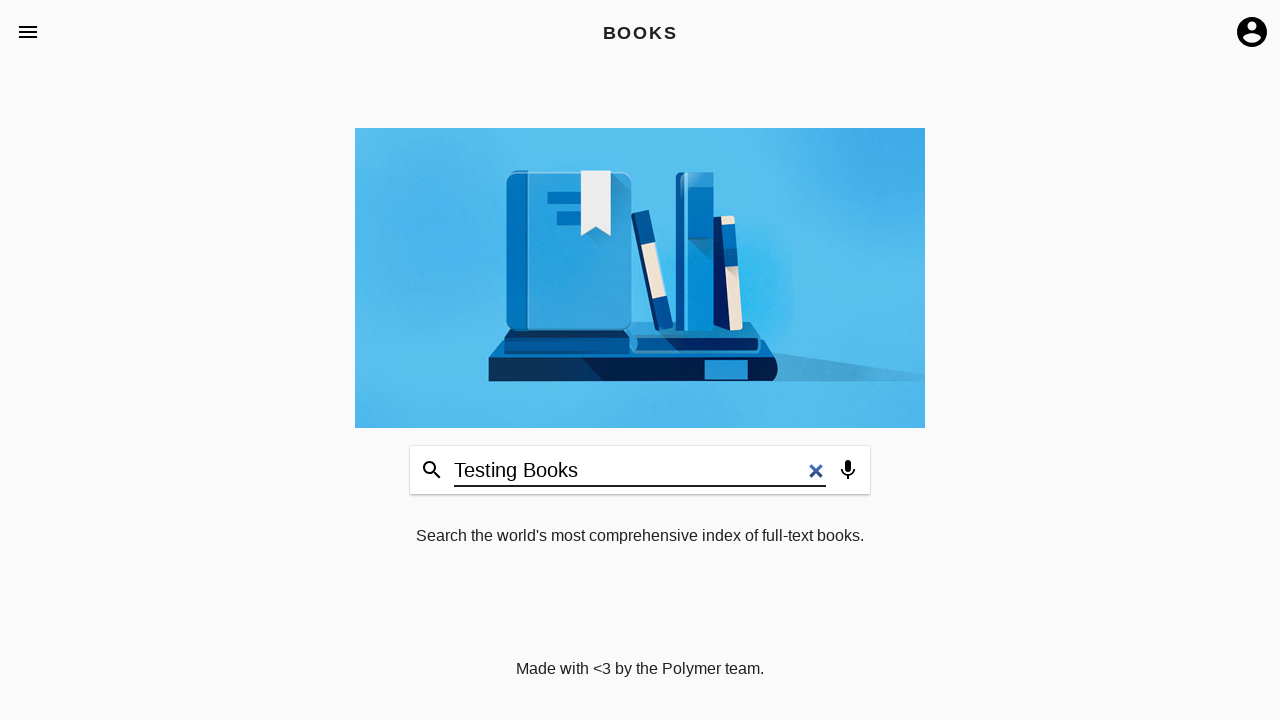